Navigates to Rahul Shetty Academy automation practice page and retrieves the page title

Starting URL: https://rahulshettyacademy.com/AutomationPractice/

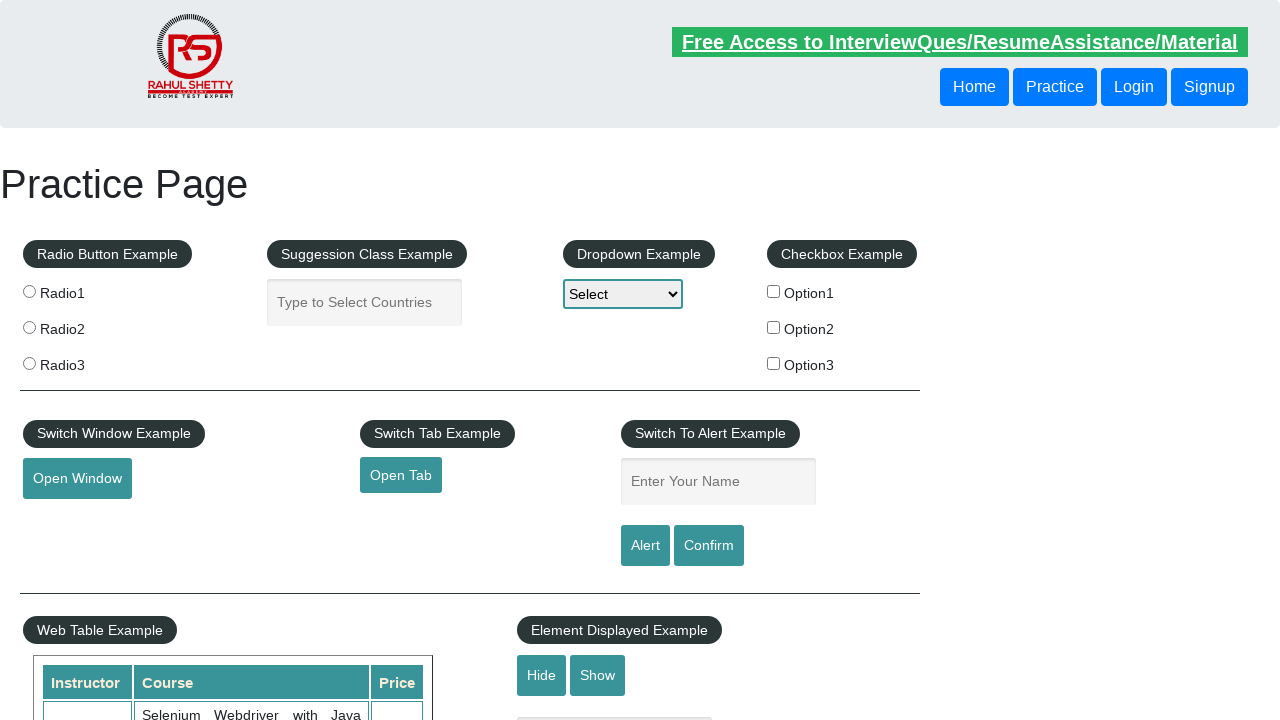

Navigated to Rahul Shetty Academy automation practice page
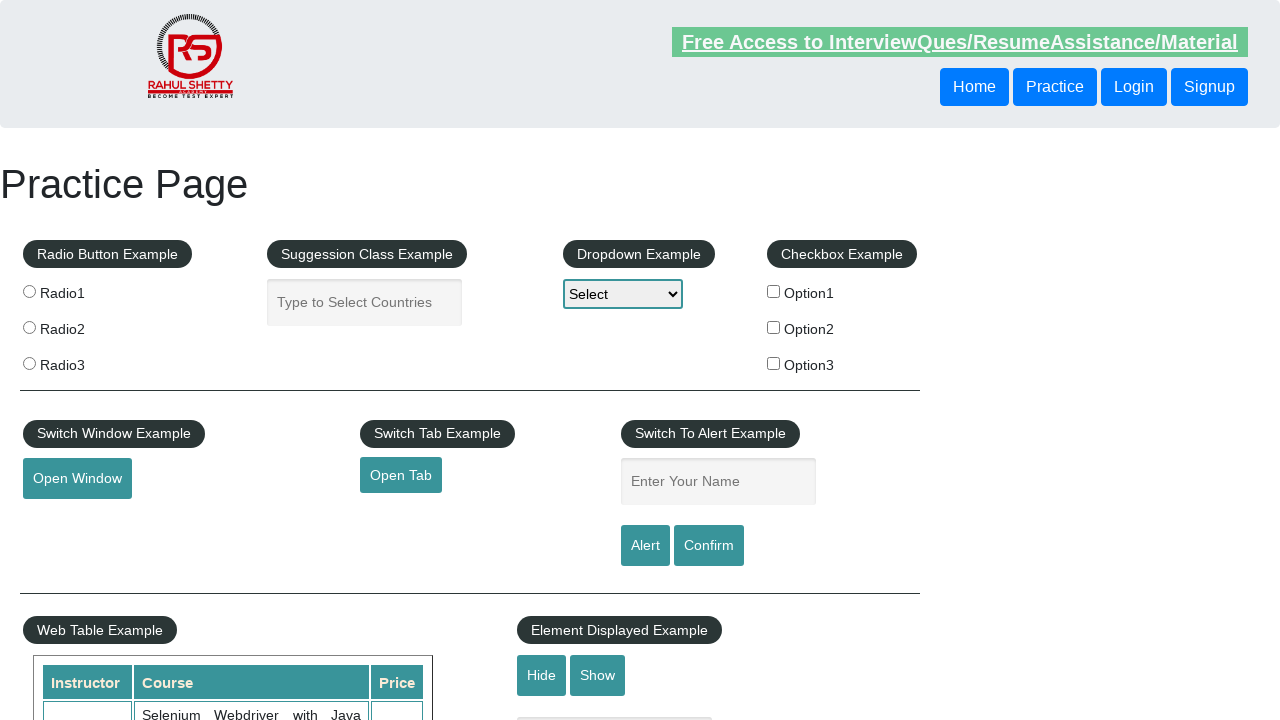

Retrieved page title: Practice Page
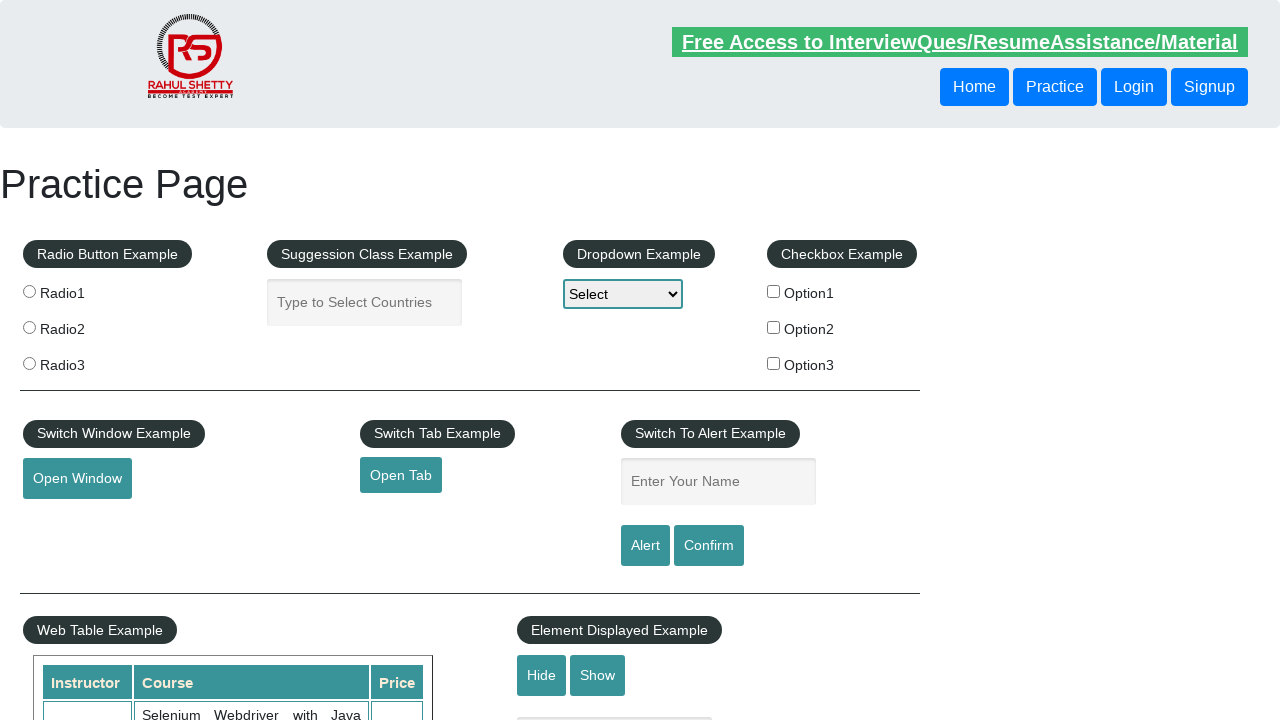

Printed page title to console
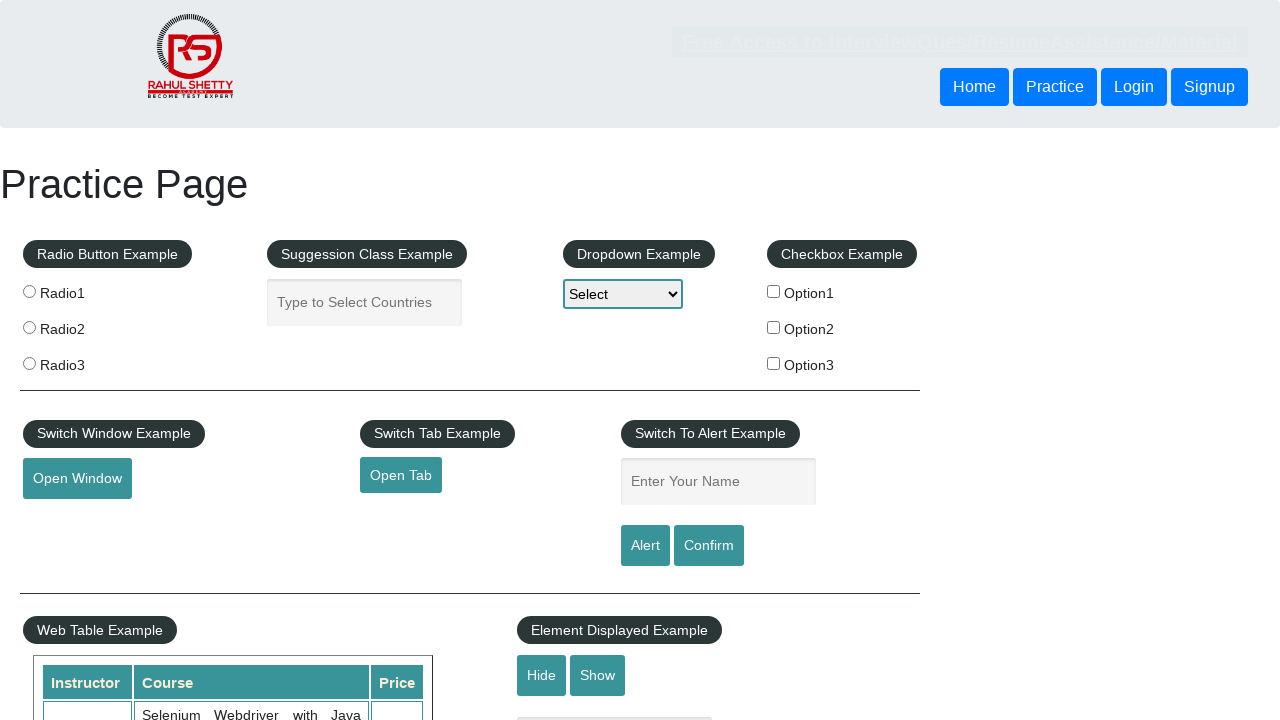

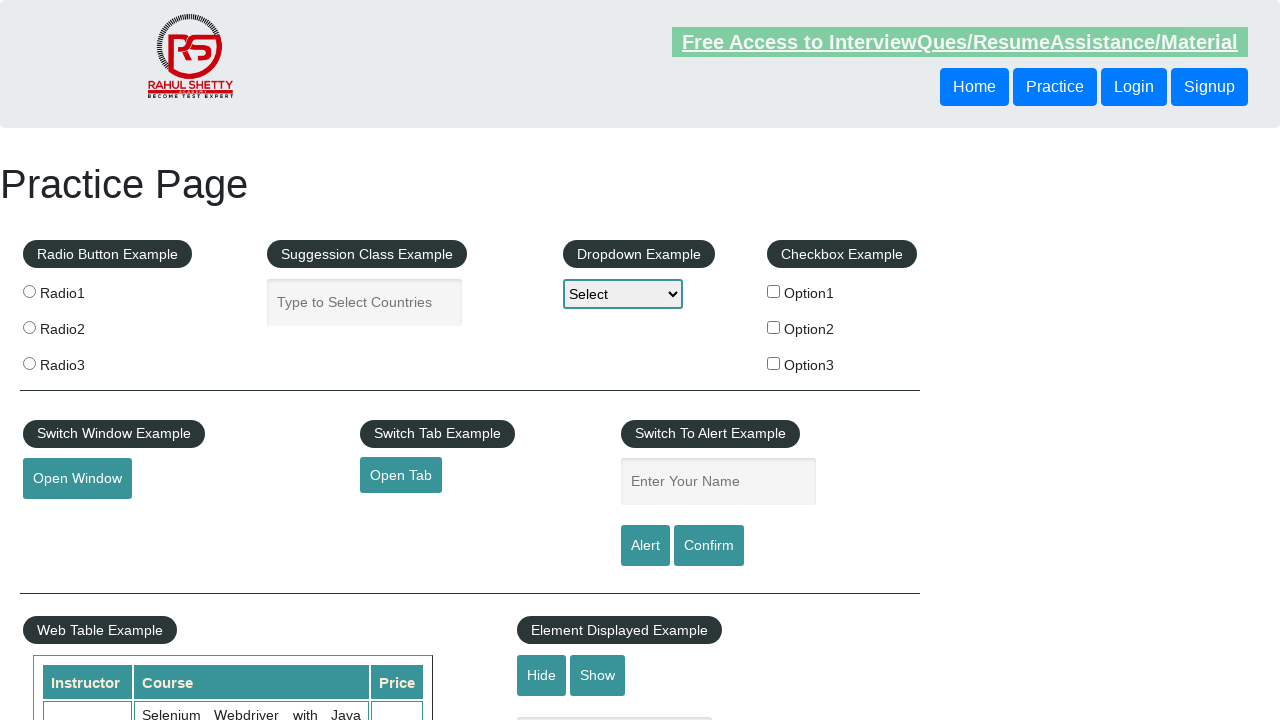